Tests form submission functionality on a practice Angular page by filling out various form fields (name, email, password, checkbox, dropdown, radio button, date) and verifying successful submission.

Starting URL: https://rahulshettyacademy.com/angularpractice/

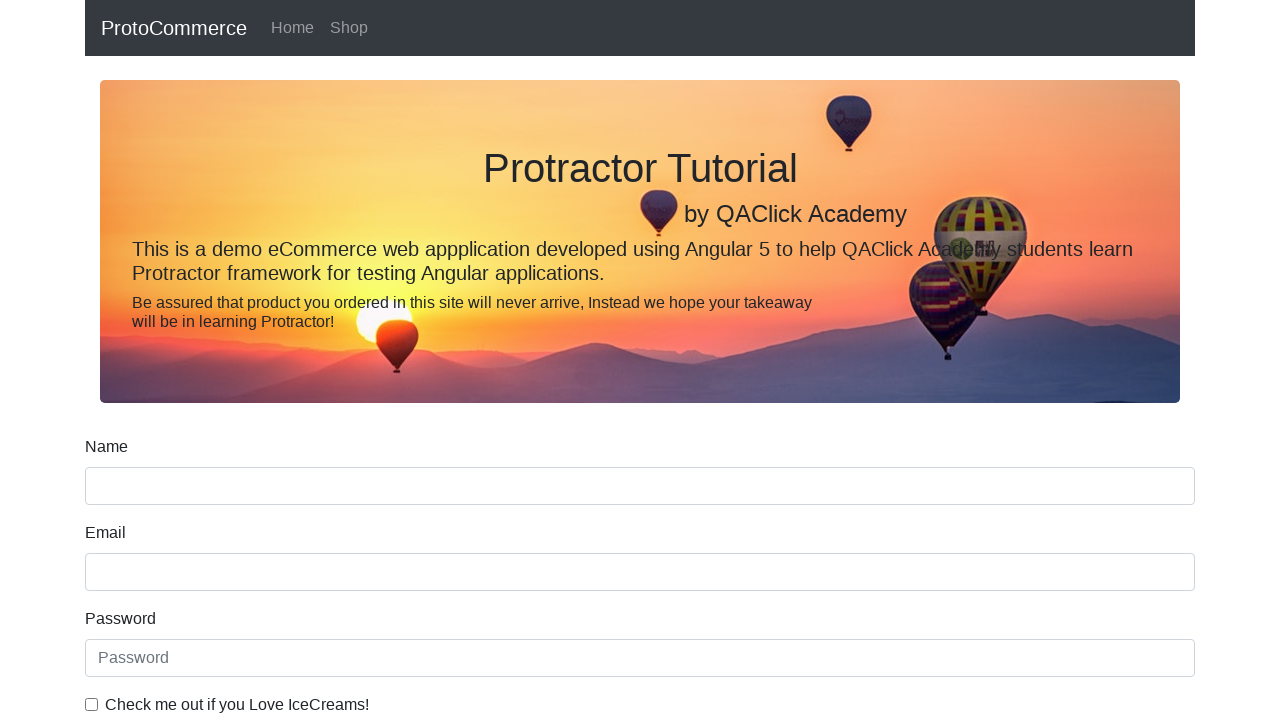

Filled first name field with 'Rogi' on input[name='name']
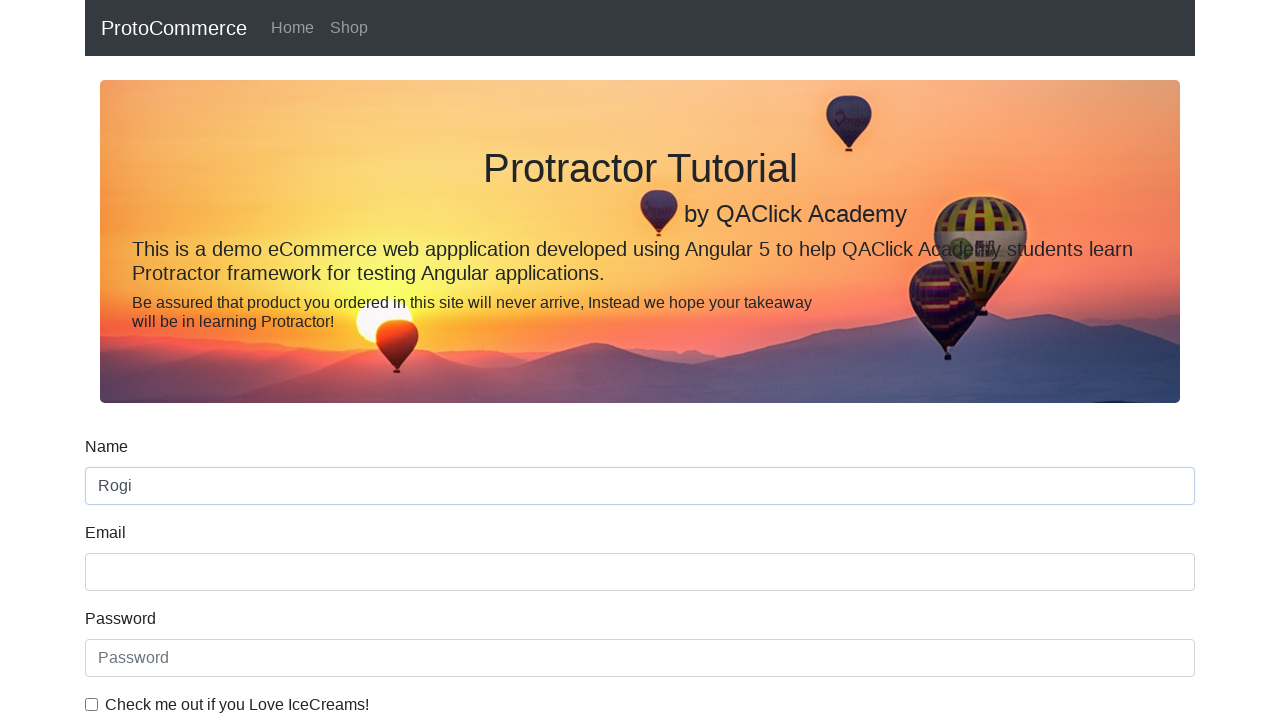

Filled email field with 'rogi.test@google.com' on input[name='email']
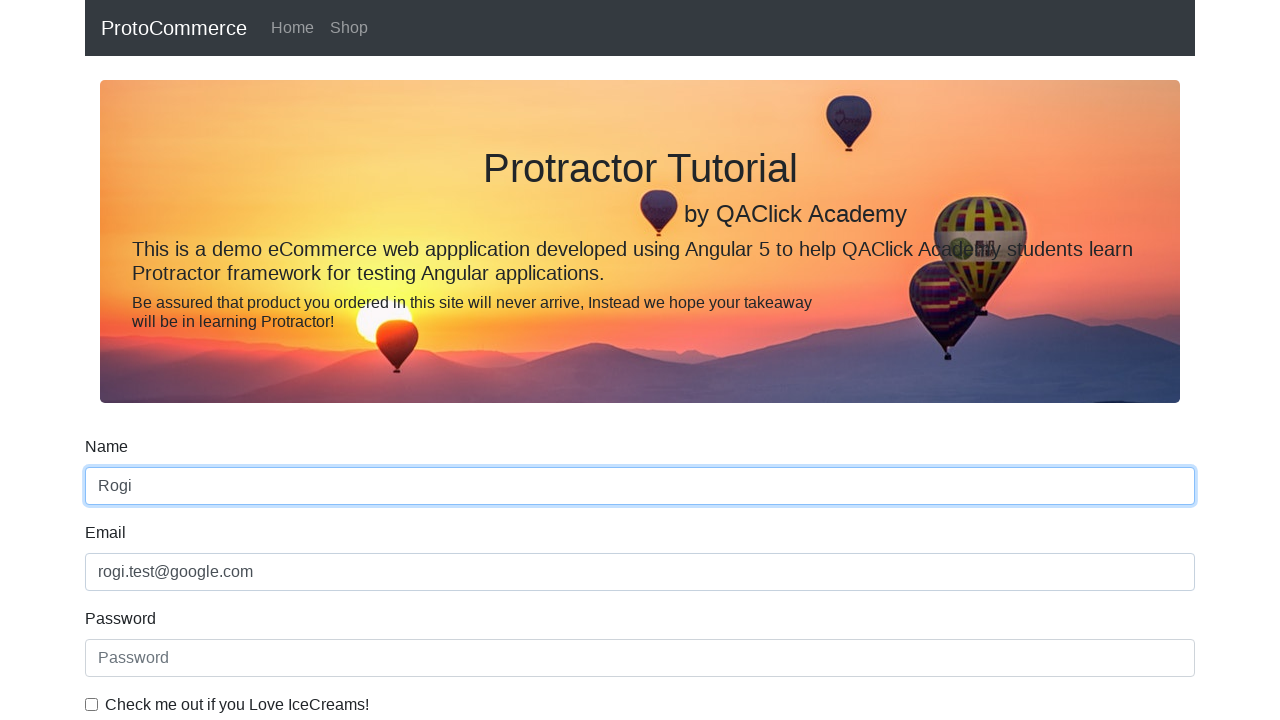

Filled password field with 'P@ssword1' on #exampleInputPassword1
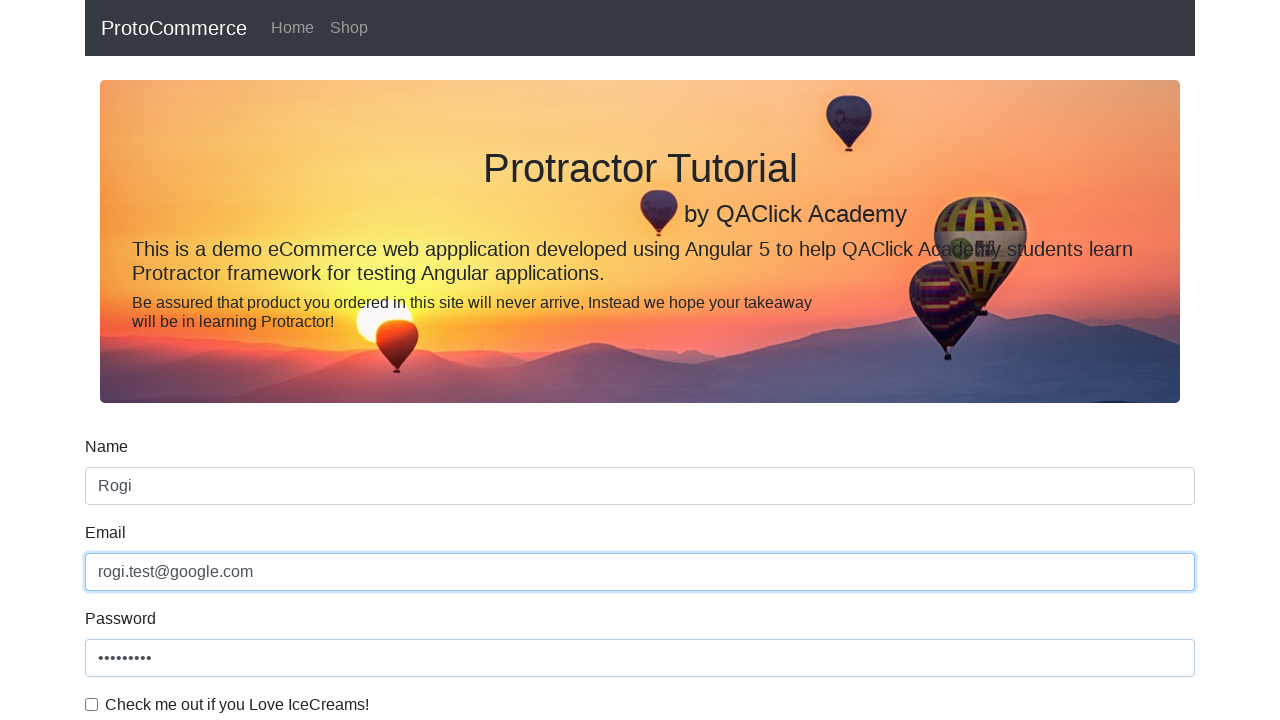

Clicked checkbox for form agreement at (92, 704) on #exampleCheck1
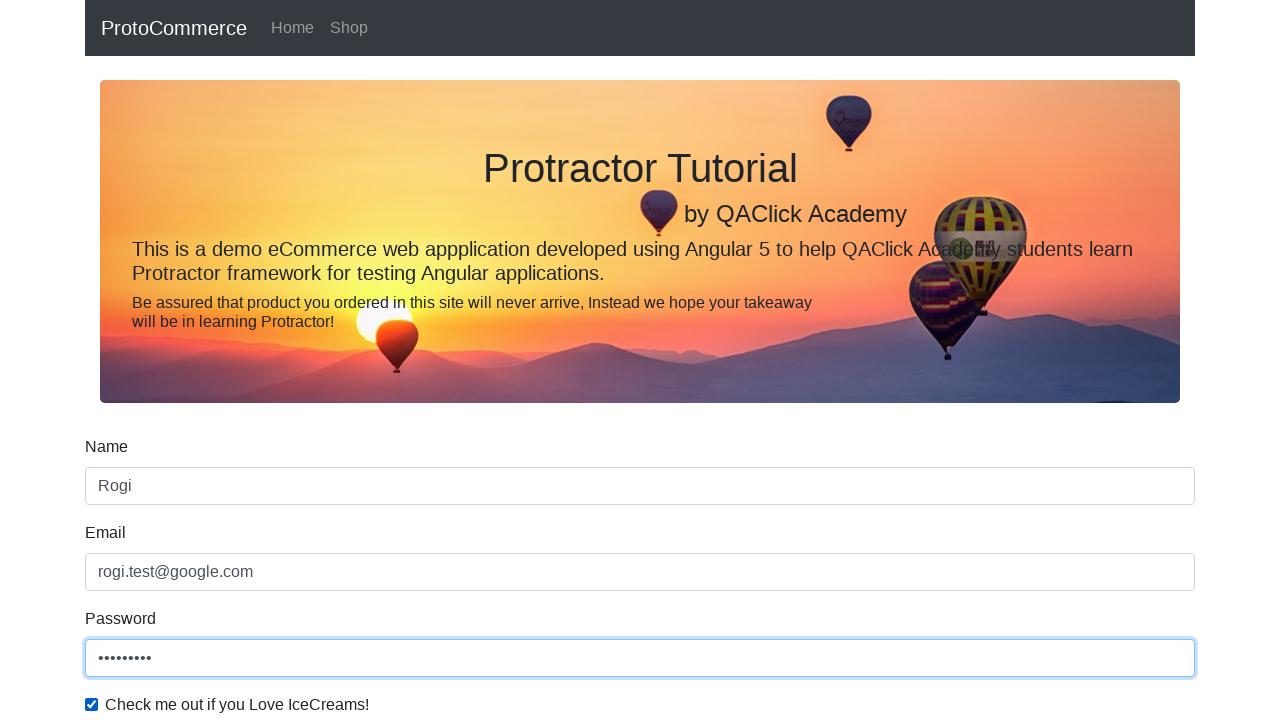

Selected 'Female' from gender dropdown on #exampleFormControlSelect1
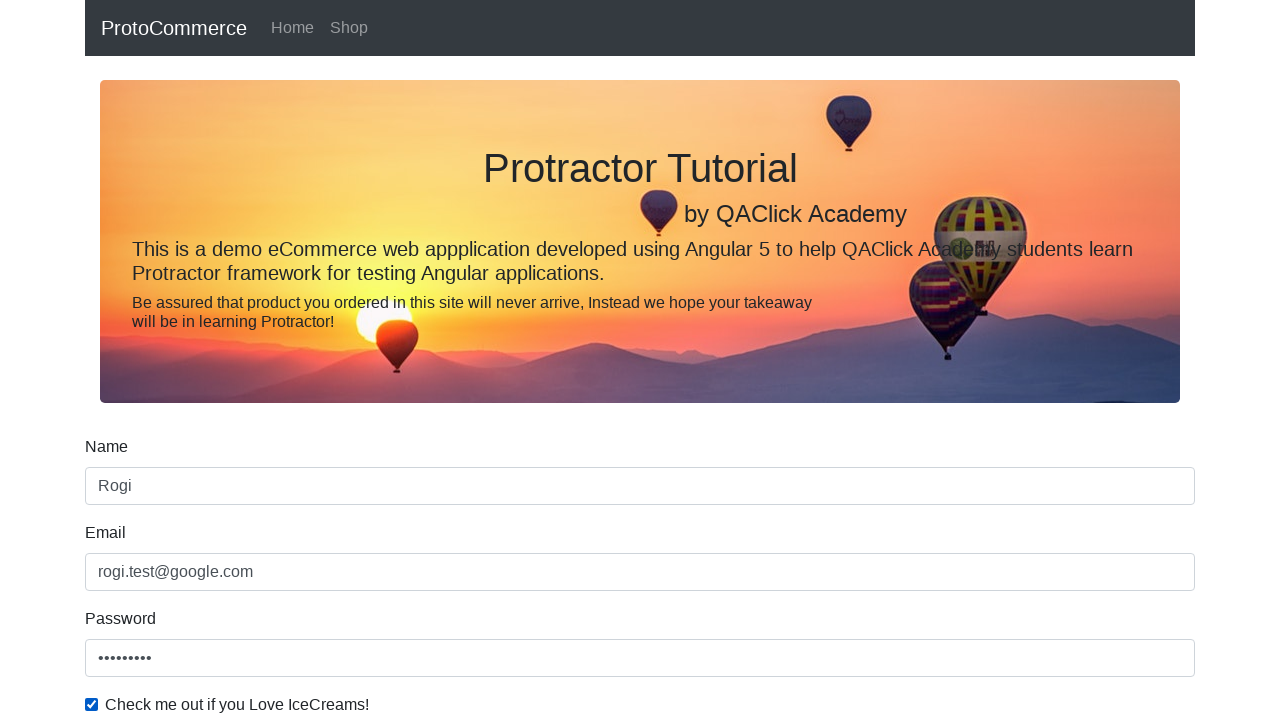

Clicked student radio button at (238, 360) on #inlineRadio1
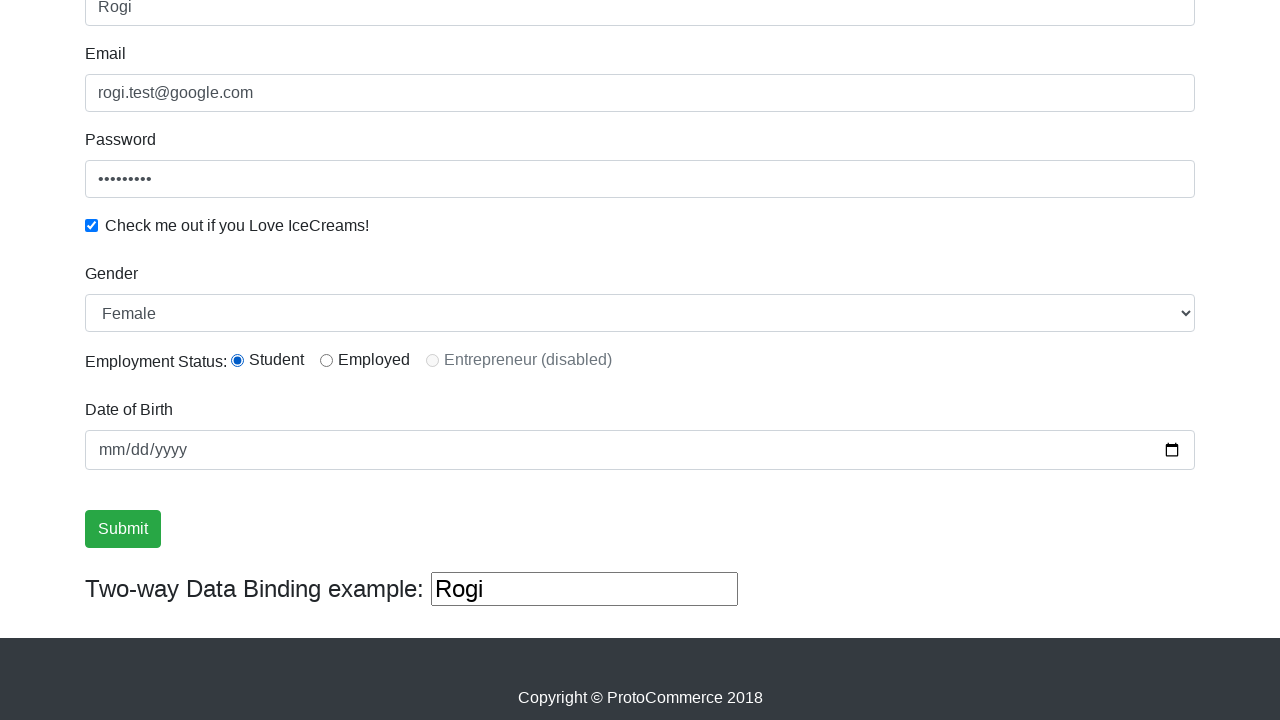

Filled birthday field with '1990-01-01' on input[name='bday']
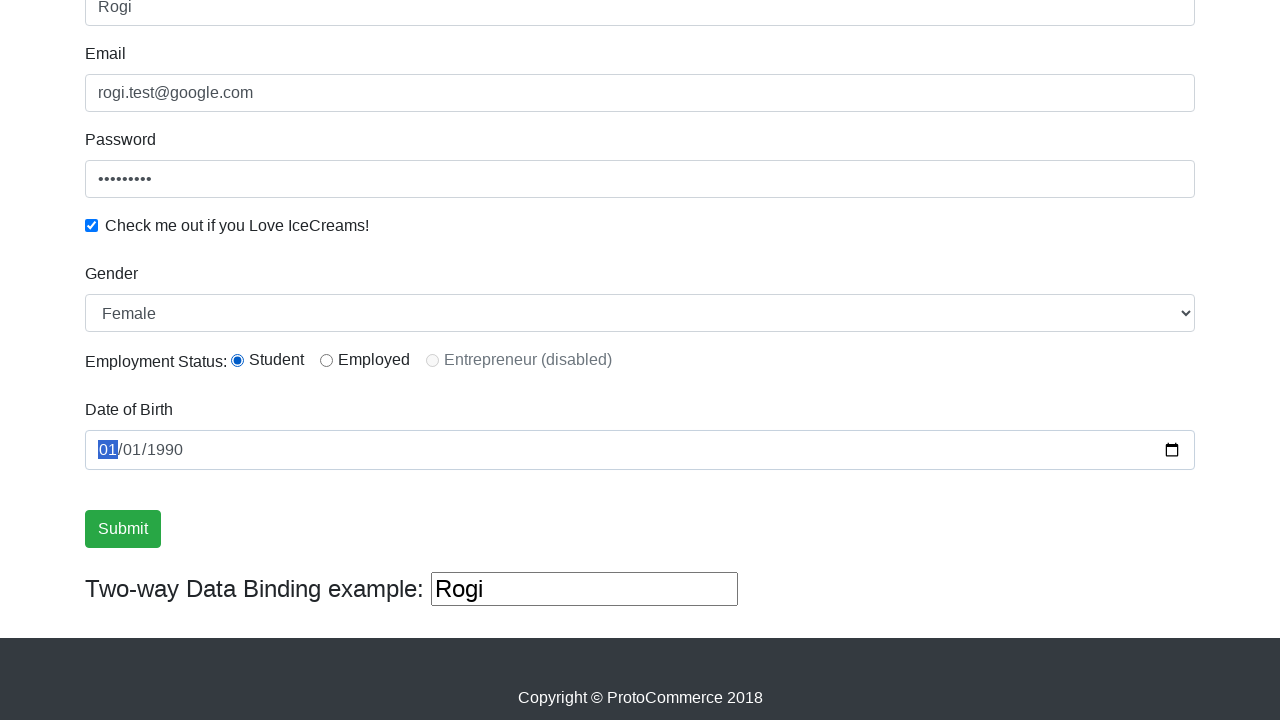

Clicked form submit button at (123, 529) on input[type='submit']
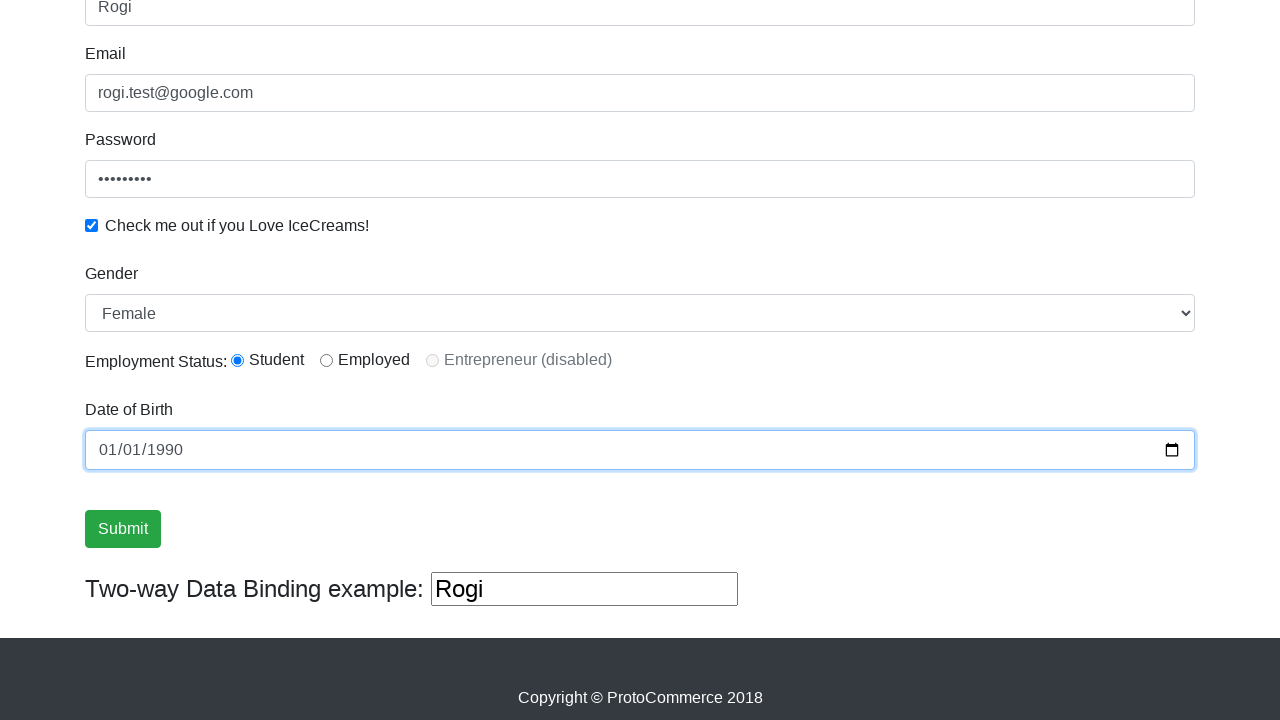

Success message appeared
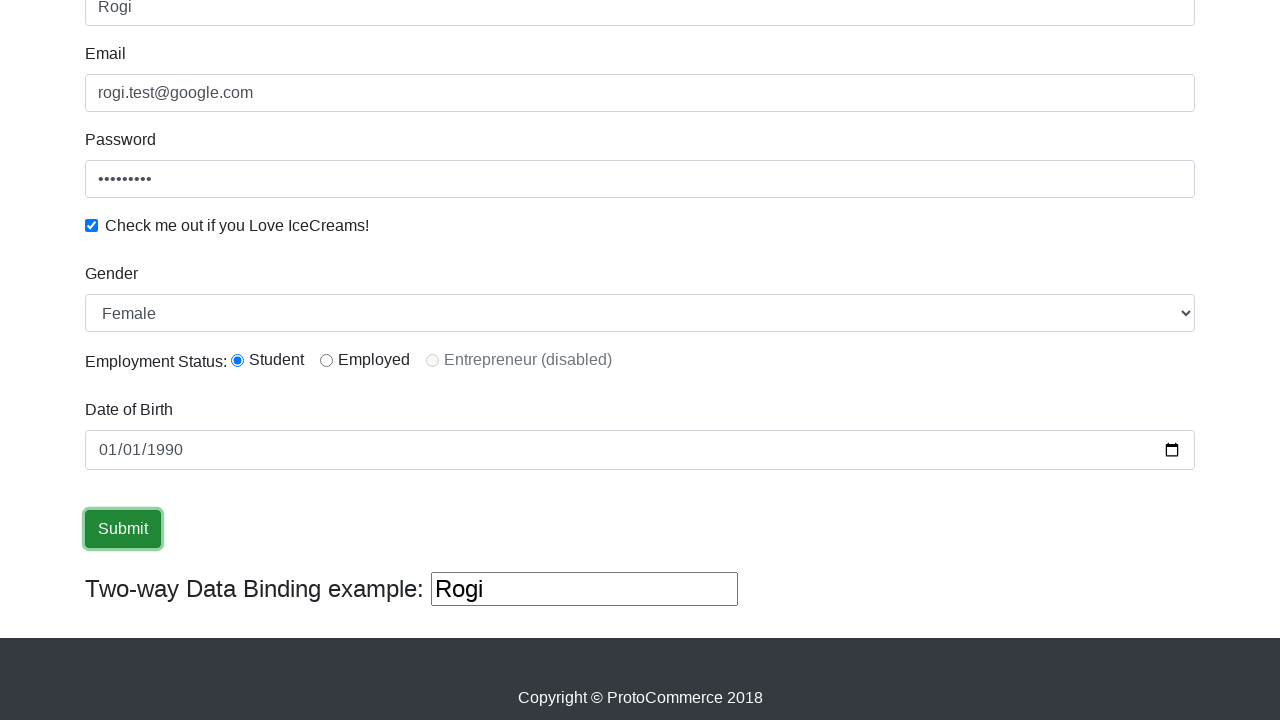

Retrieved success message element
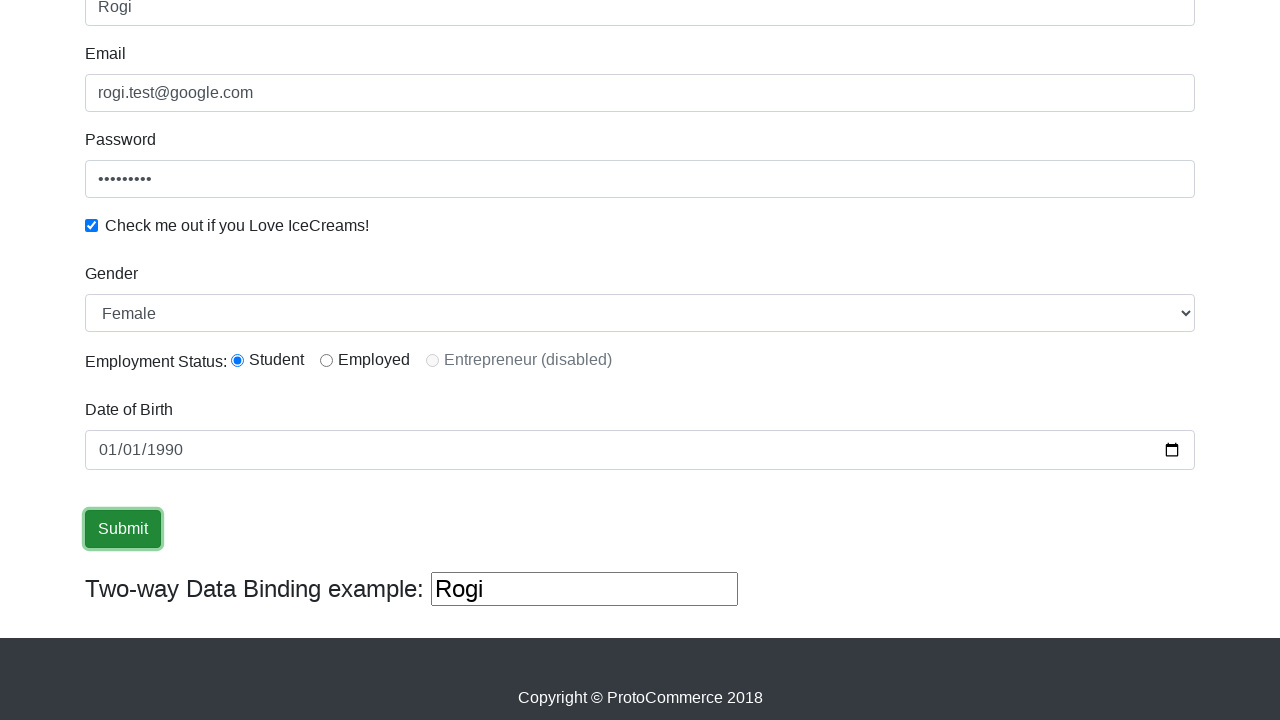

Verified 'Success' text is present in success message
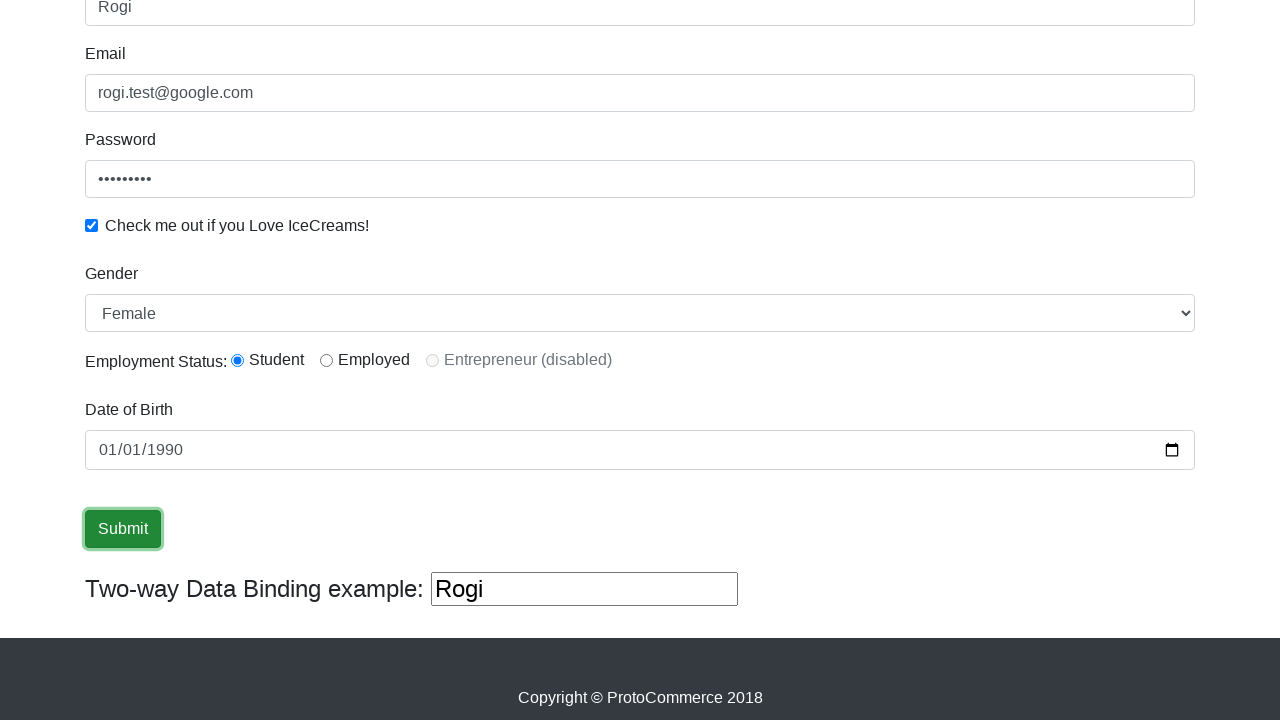

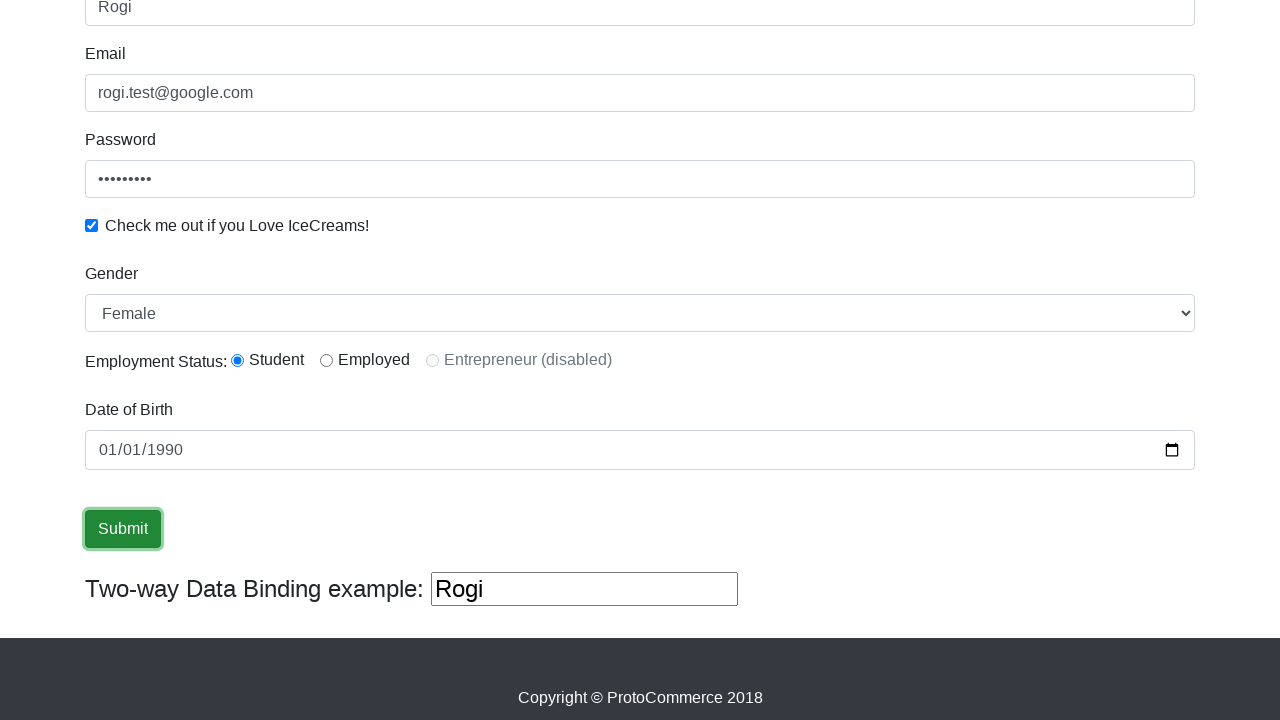